Tests the dynamic controls page by clicking the Remove button, waiting for the loading bar to disappear, and verifying the checkbox is gone and the "It's gone!" message is displayed.

Starting URL: https://practice.cydeo.com/dynamic_controls

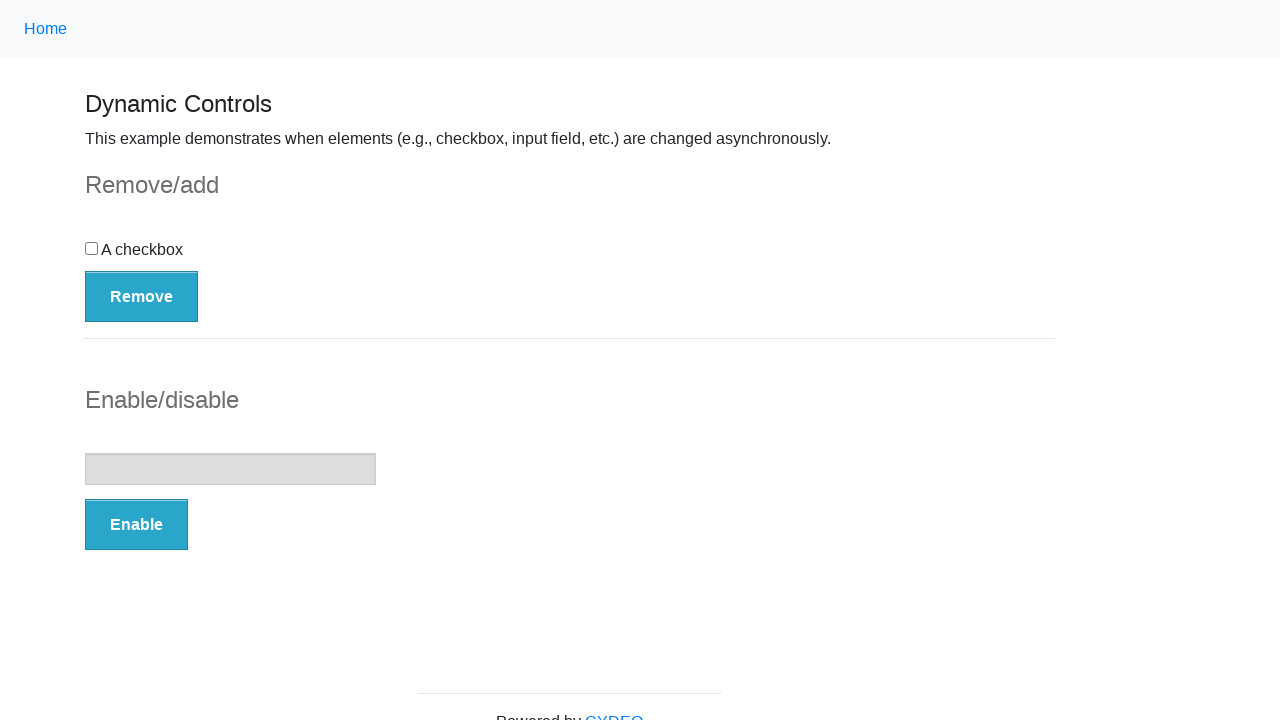

Clicked the Remove button at (142, 296) on button:has-text('Remove')
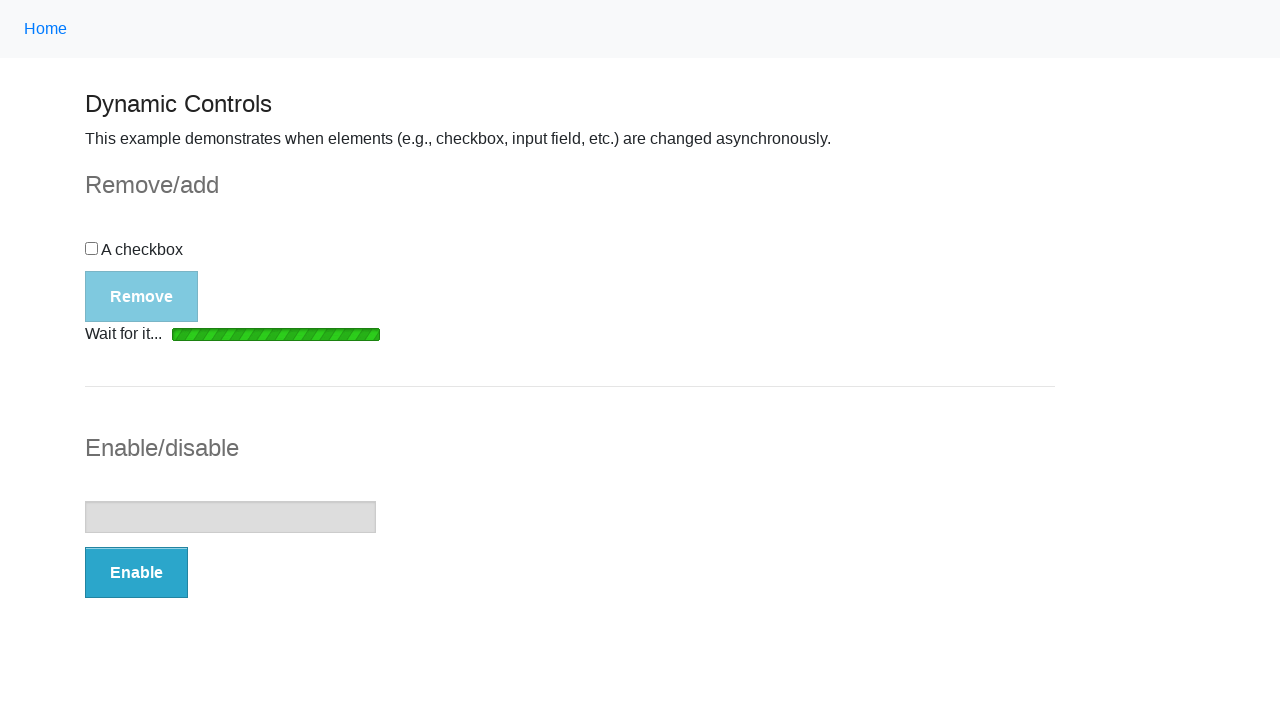

Loading bar disappeared
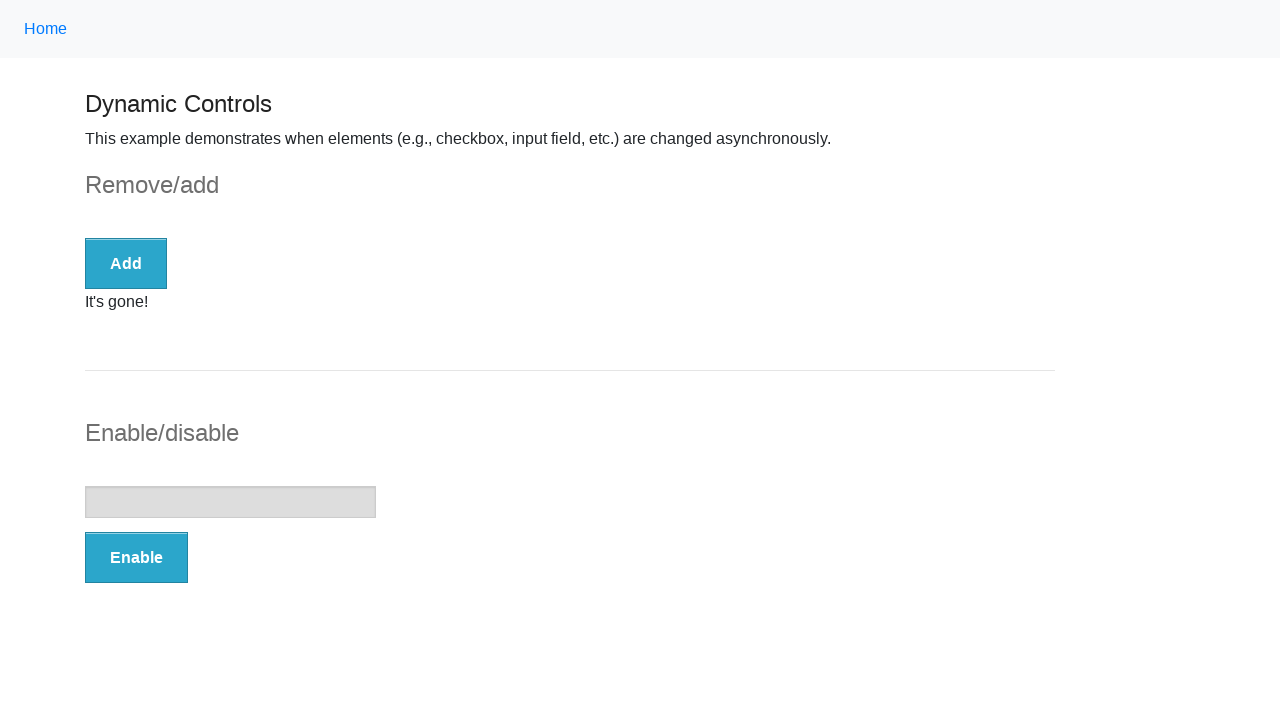

Verified checkbox is not visible
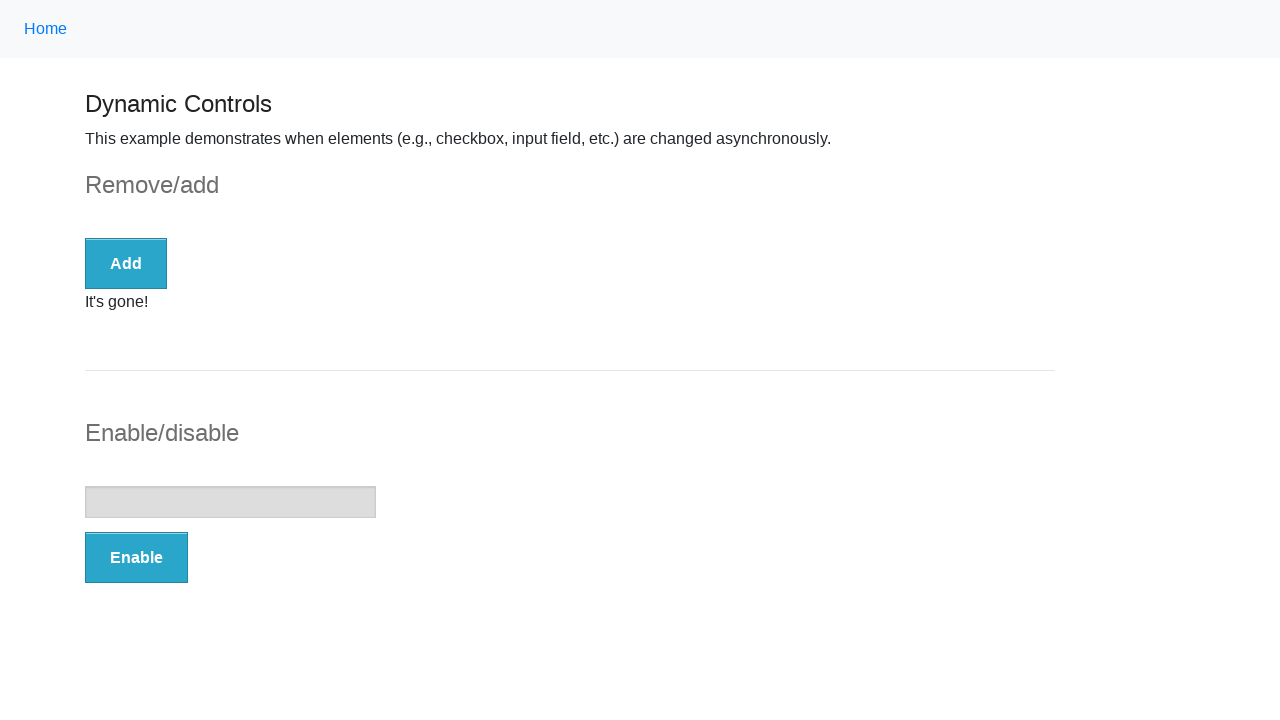

Message element loaded
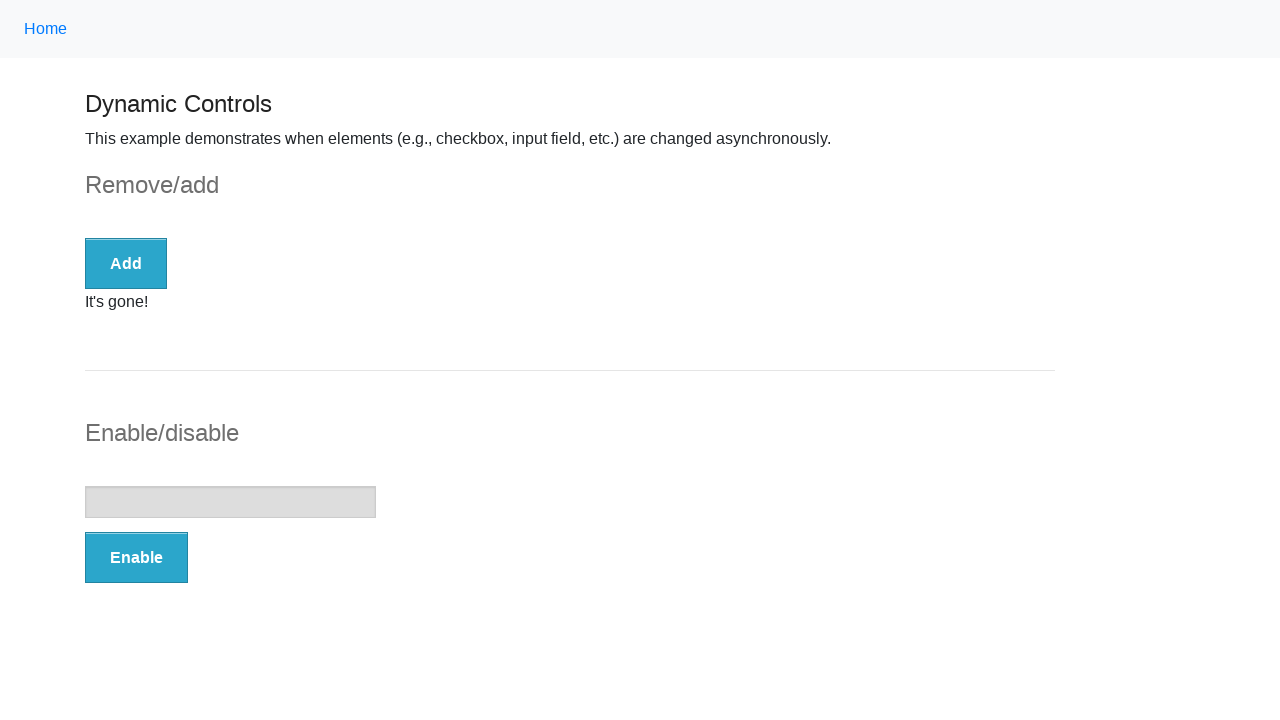

Verified 'It's gone!' message is displayed
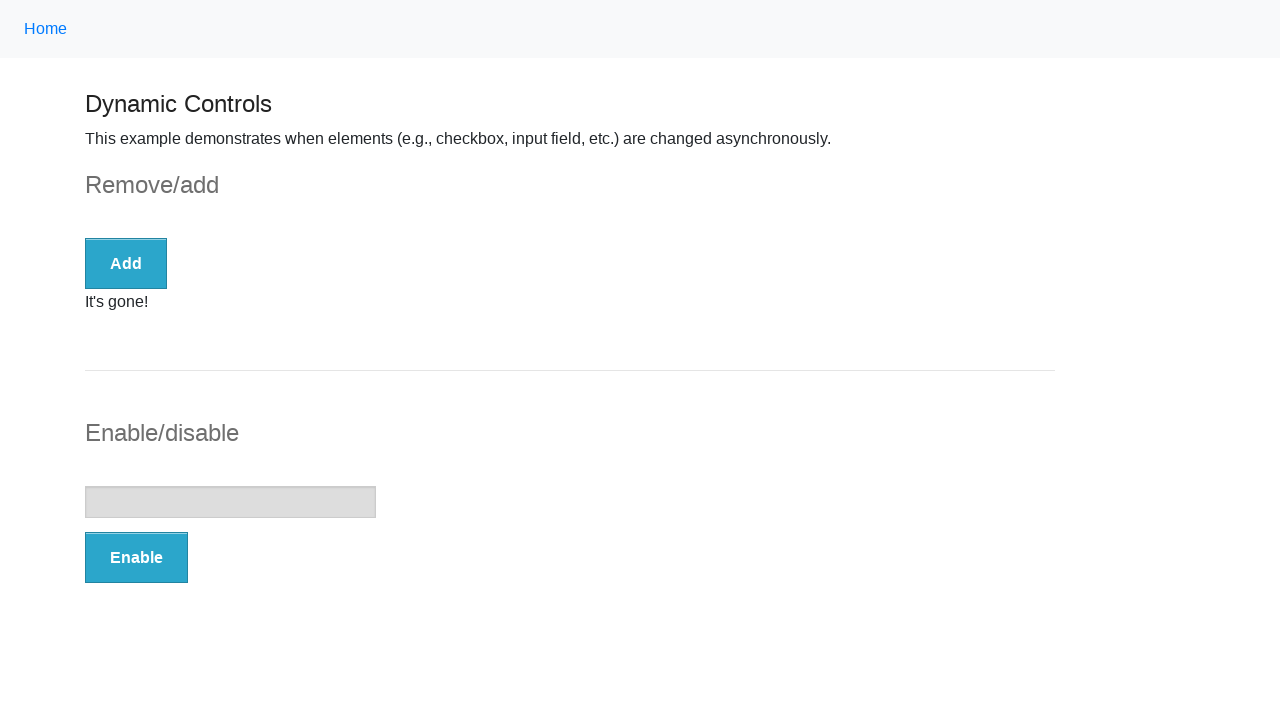

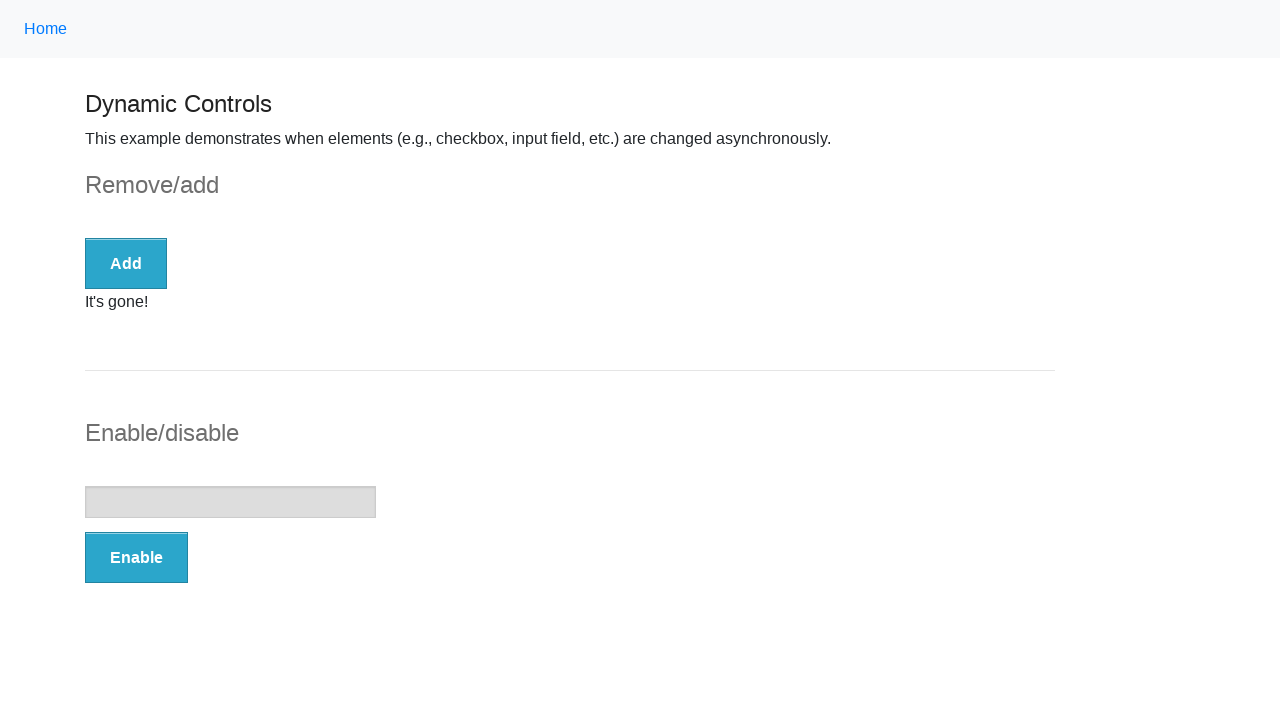